Tests that edits are saved when the input loses focus (blur event)

Starting URL: https://demo.playwright.dev/todomvc

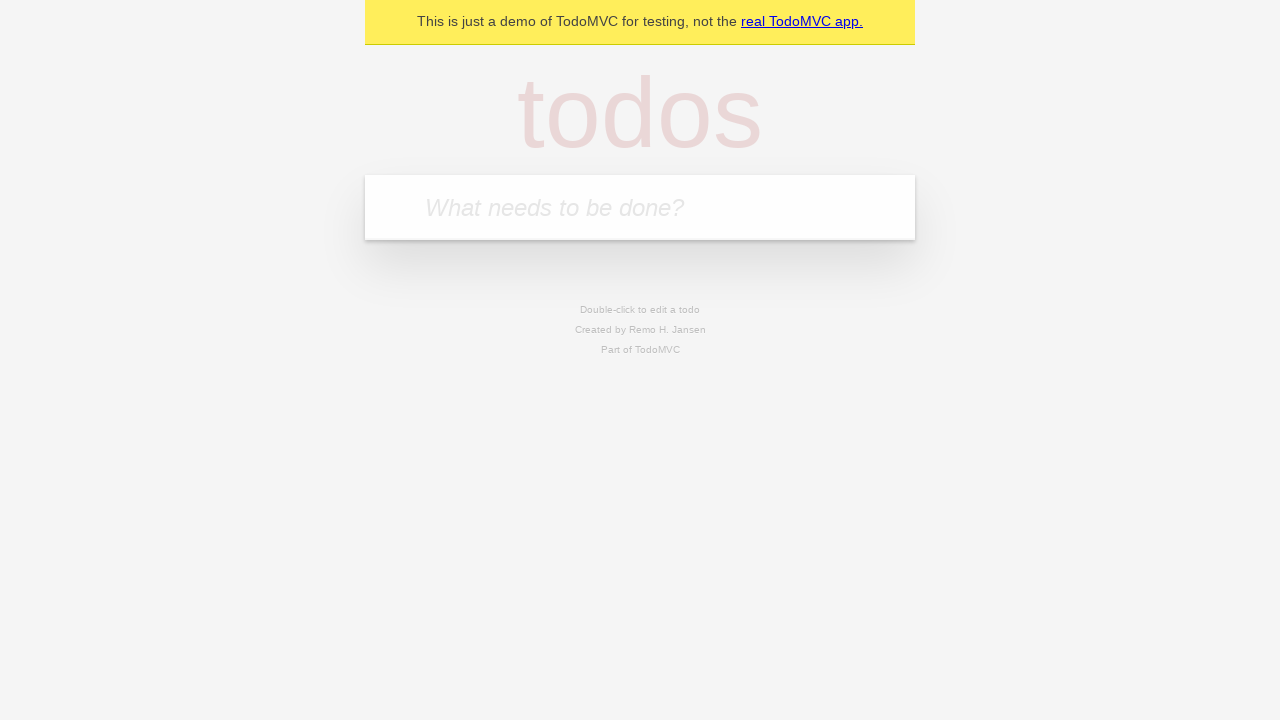

Filled todo input with 'buy some cheese' on internal:attr=[placeholder="What needs to be done?"i]
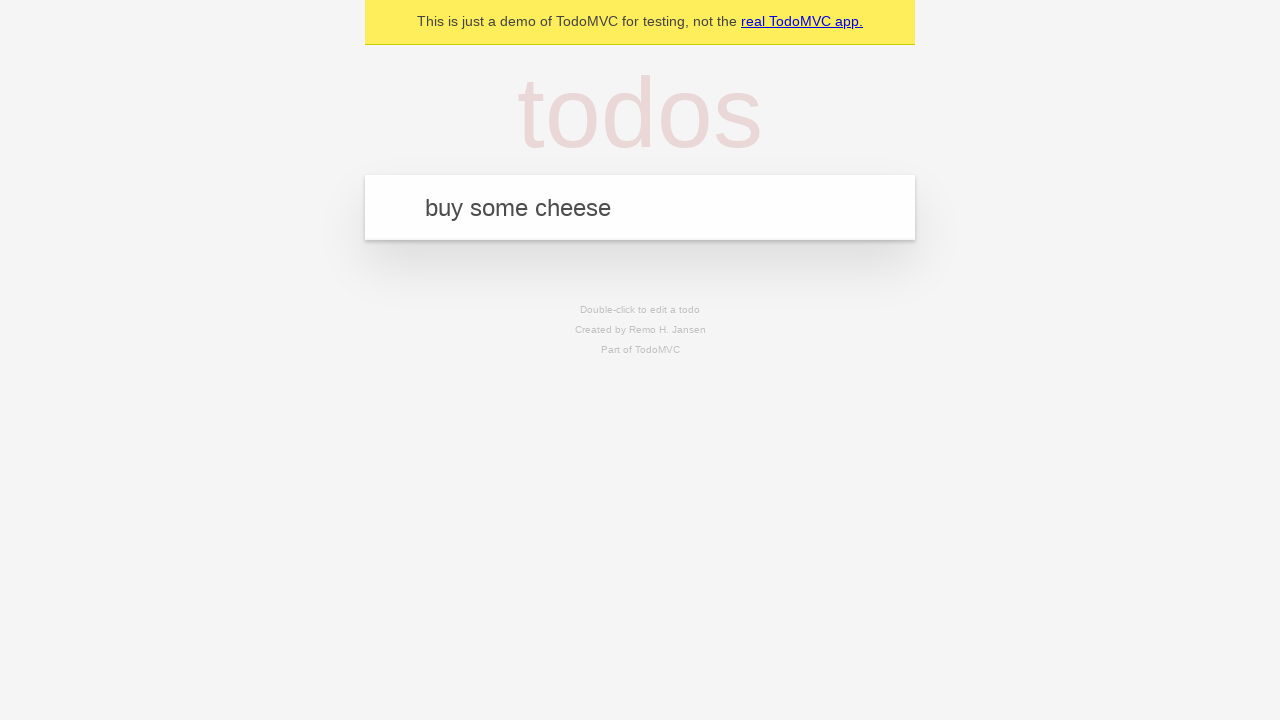

Pressed Enter to create first todo on internal:attr=[placeholder="What needs to be done?"i]
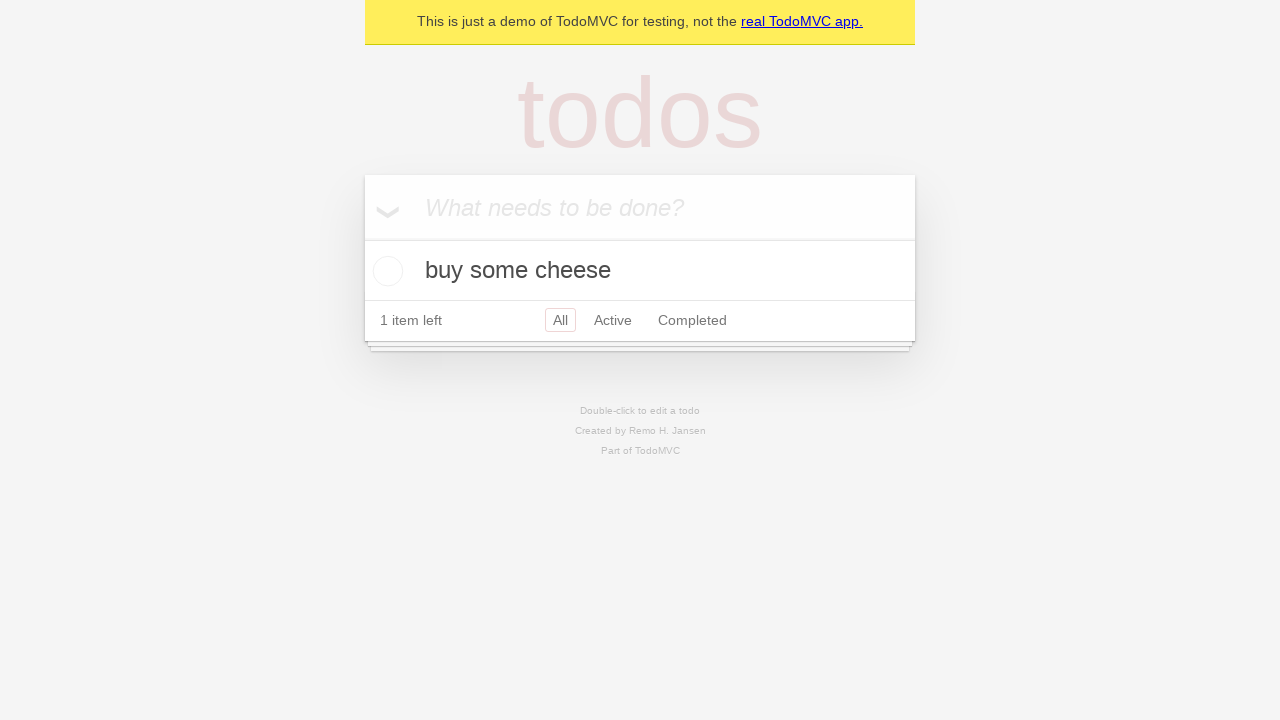

Filled todo input with 'feed the cat' on internal:attr=[placeholder="What needs to be done?"i]
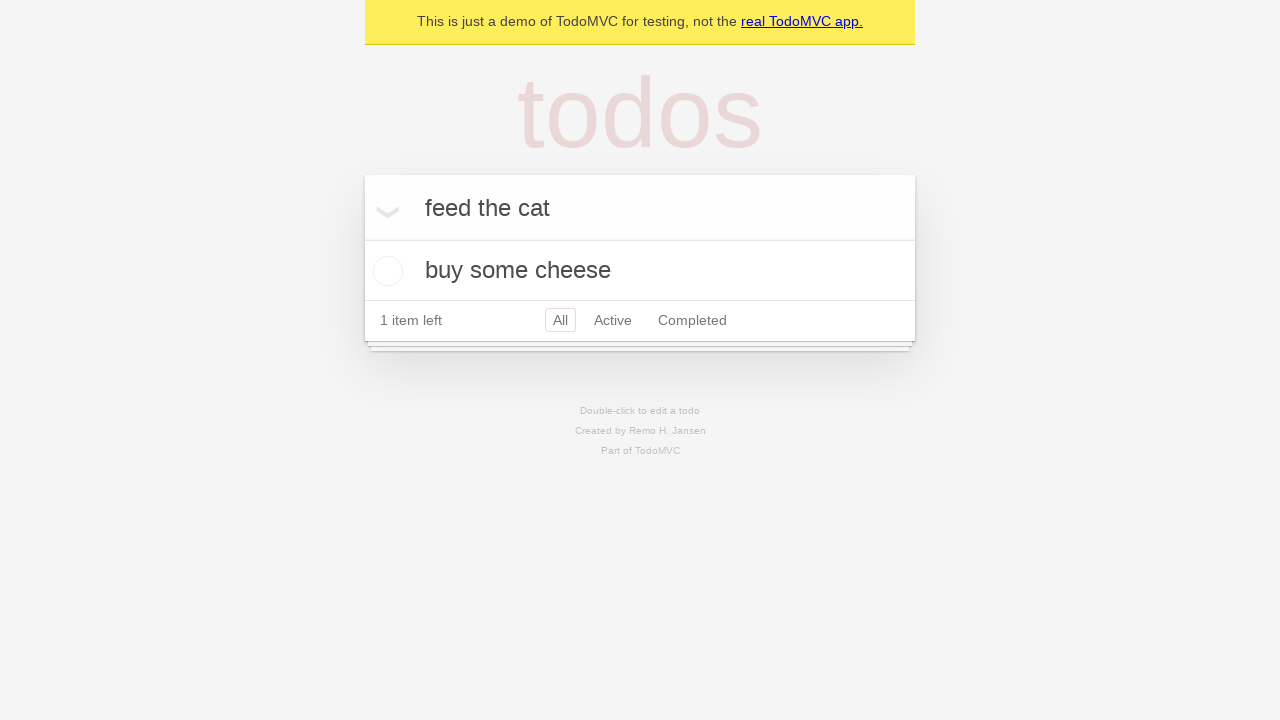

Pressed Enter to create second todo on internal:attr=[placeholder="What needs to be done?"i]
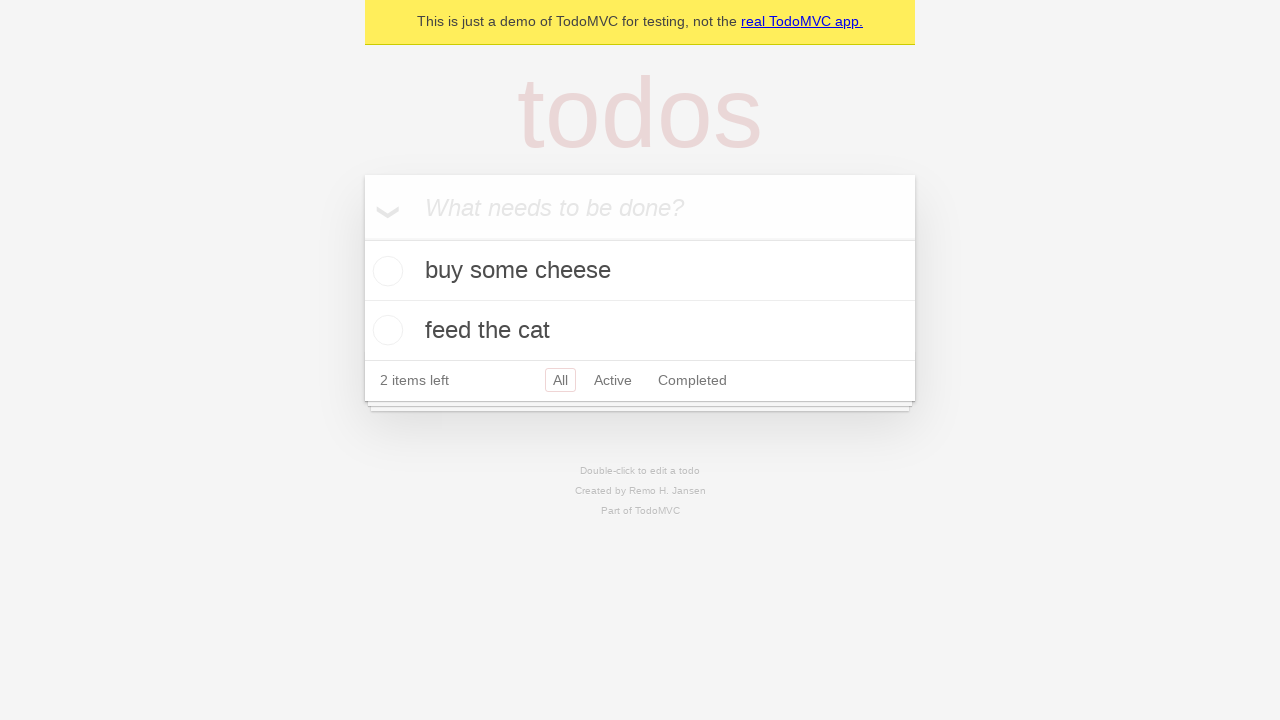

Filled todo input with 'book a doctors appointment' on internal:attr=[placeholder="What needs to be done?"i]
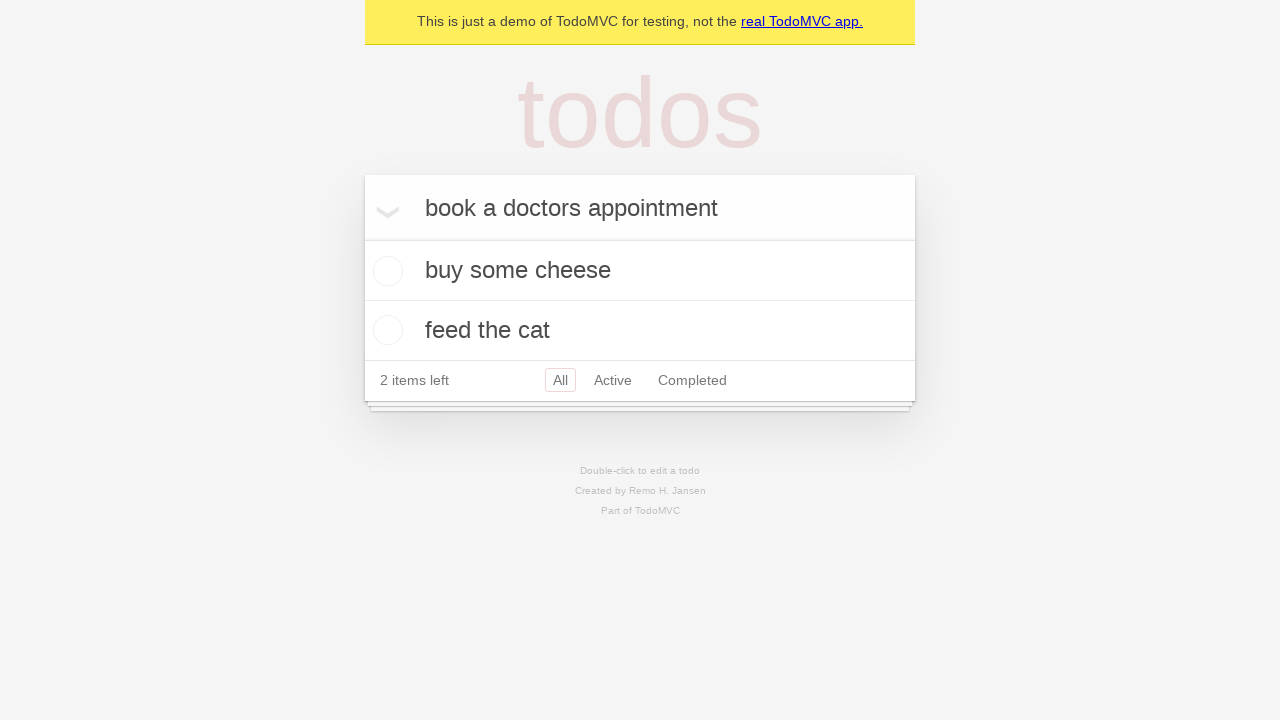

Pressed Enter to create third todo on internal:attr=[placeholder="What needs to be done?"i]
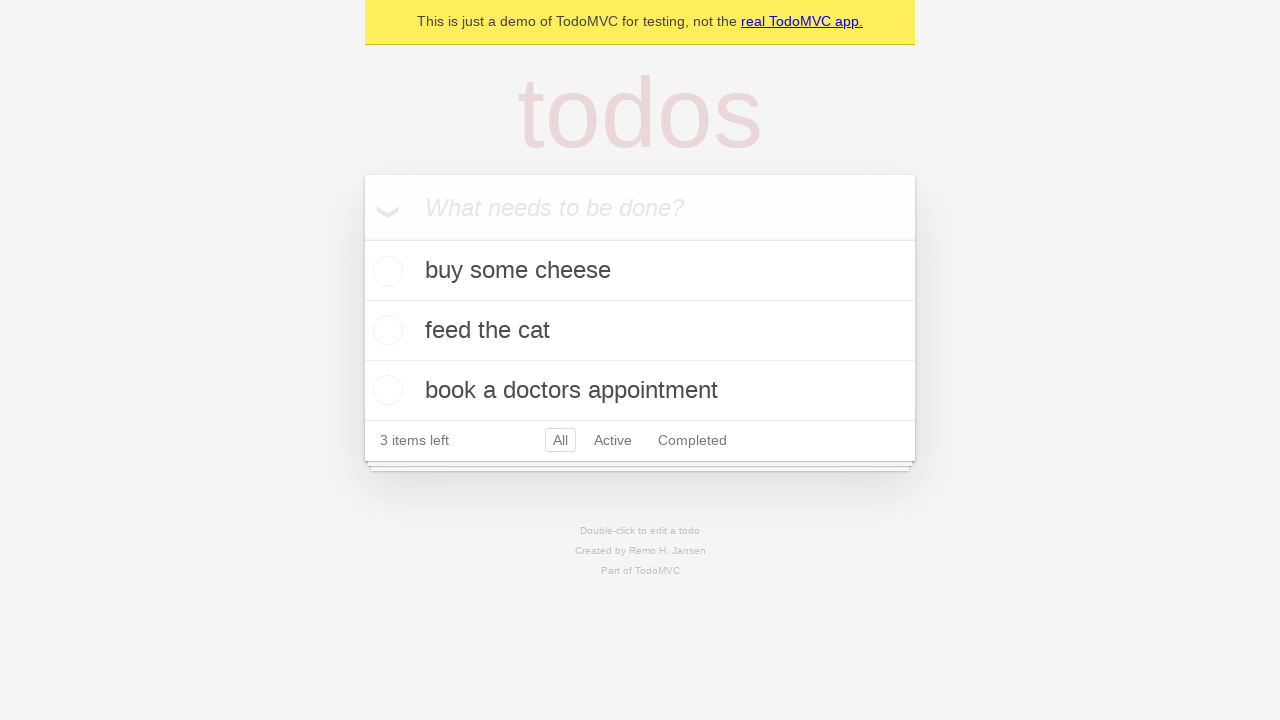

Double-clicked second todo item to enter edit mode at (640, 331) on internal:testid=[data-testid="todo-item"s] >> nth=1
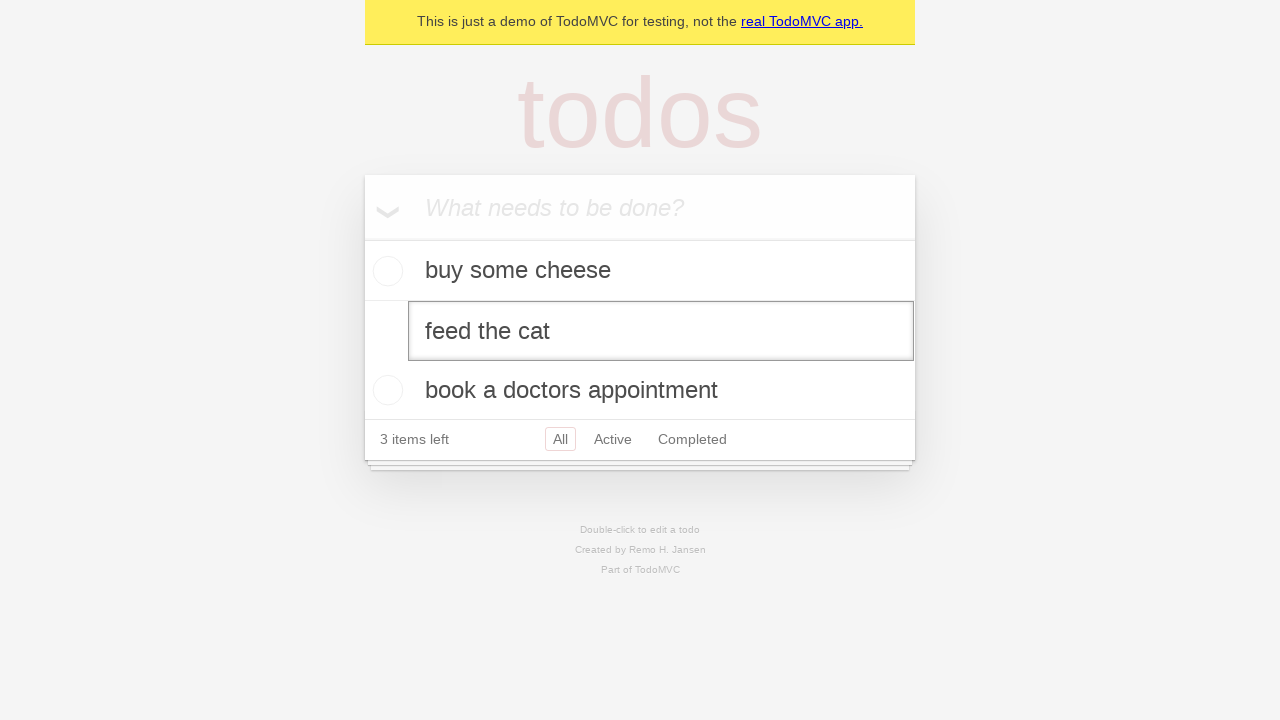

Filled edit textbox with 'buy some sausages' on internal:testid=[data-testid="todo-item"s] >> nth=1 >> internal:role=textbox[nam
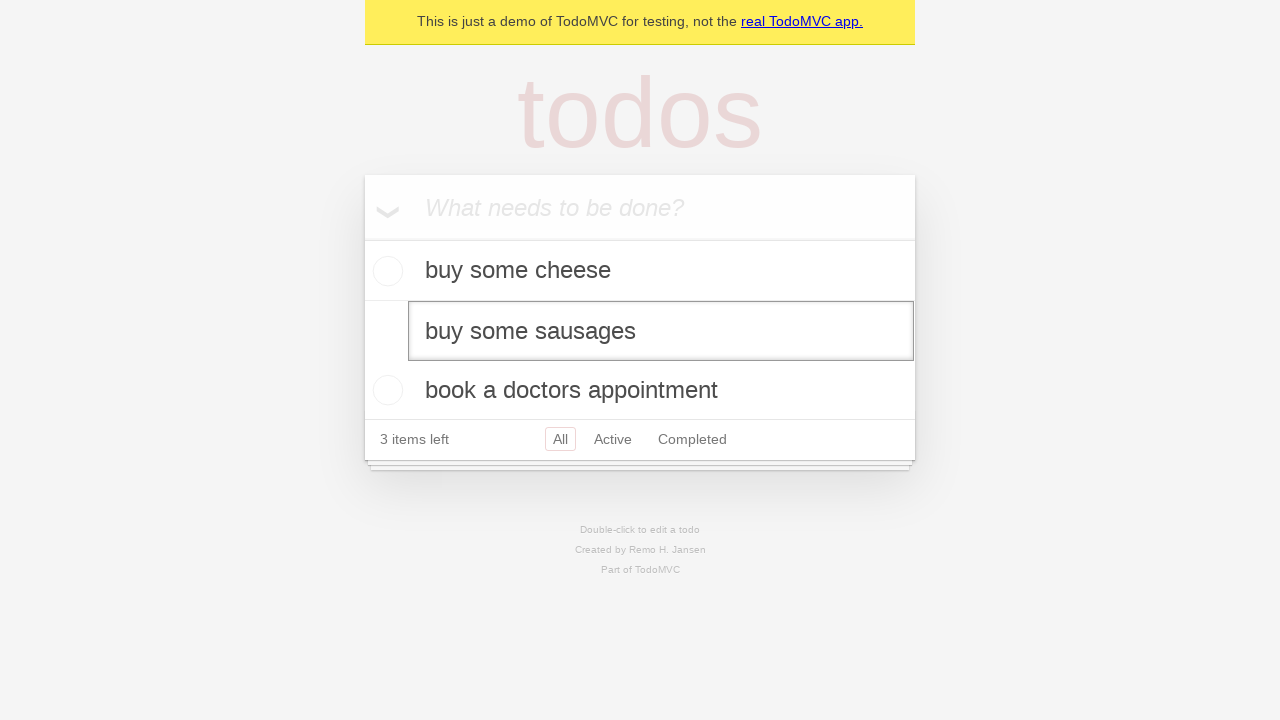

Dispatched blur event to trigger save on edit textbox
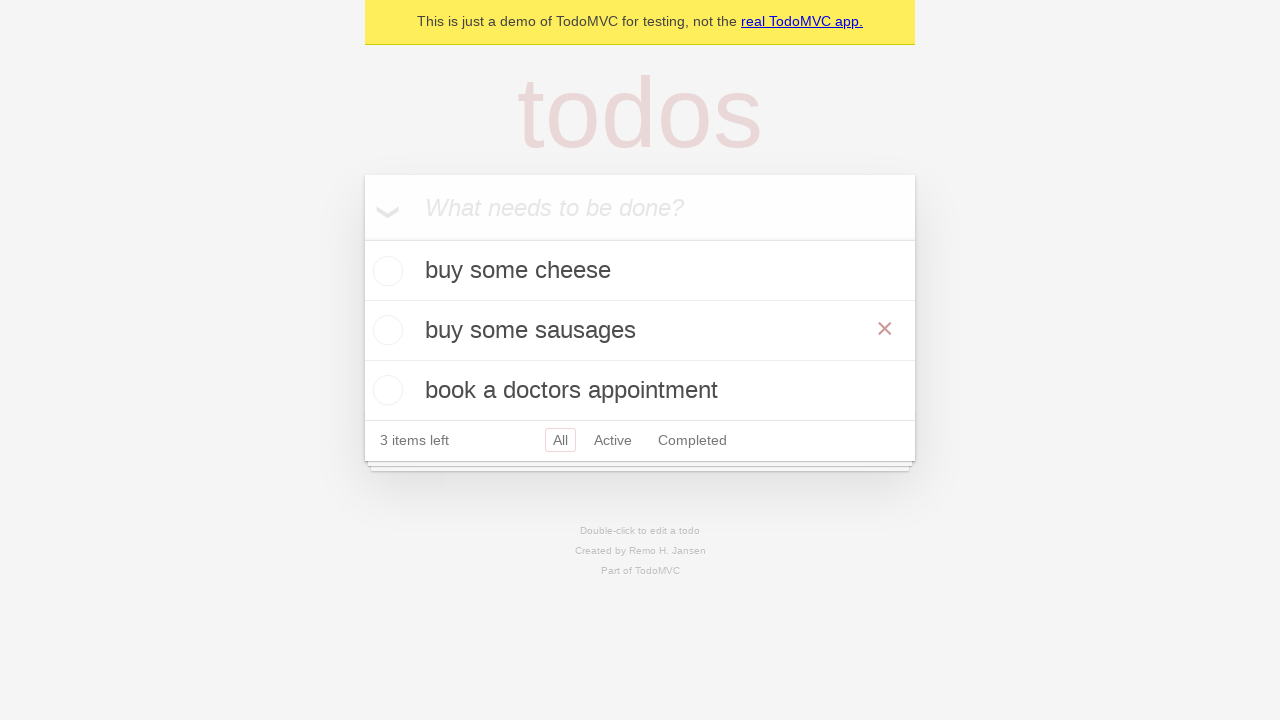

Waited for todo title element to appear, confirming edit was saved
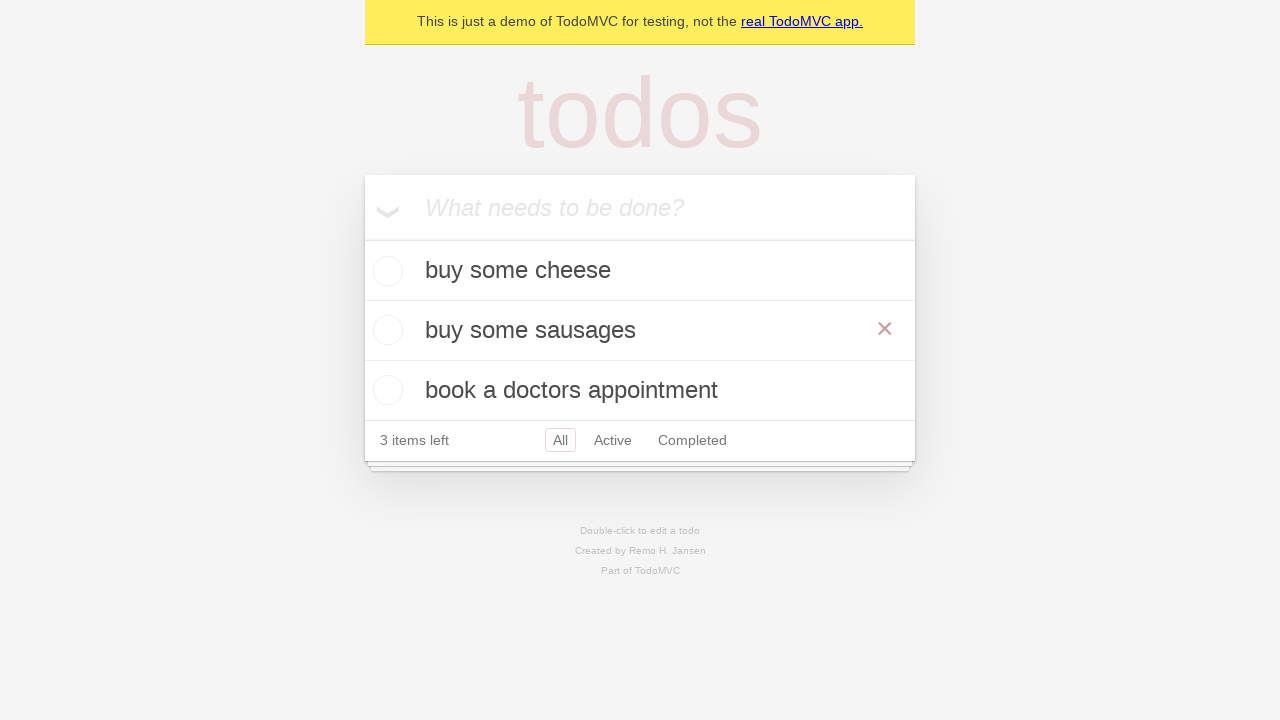

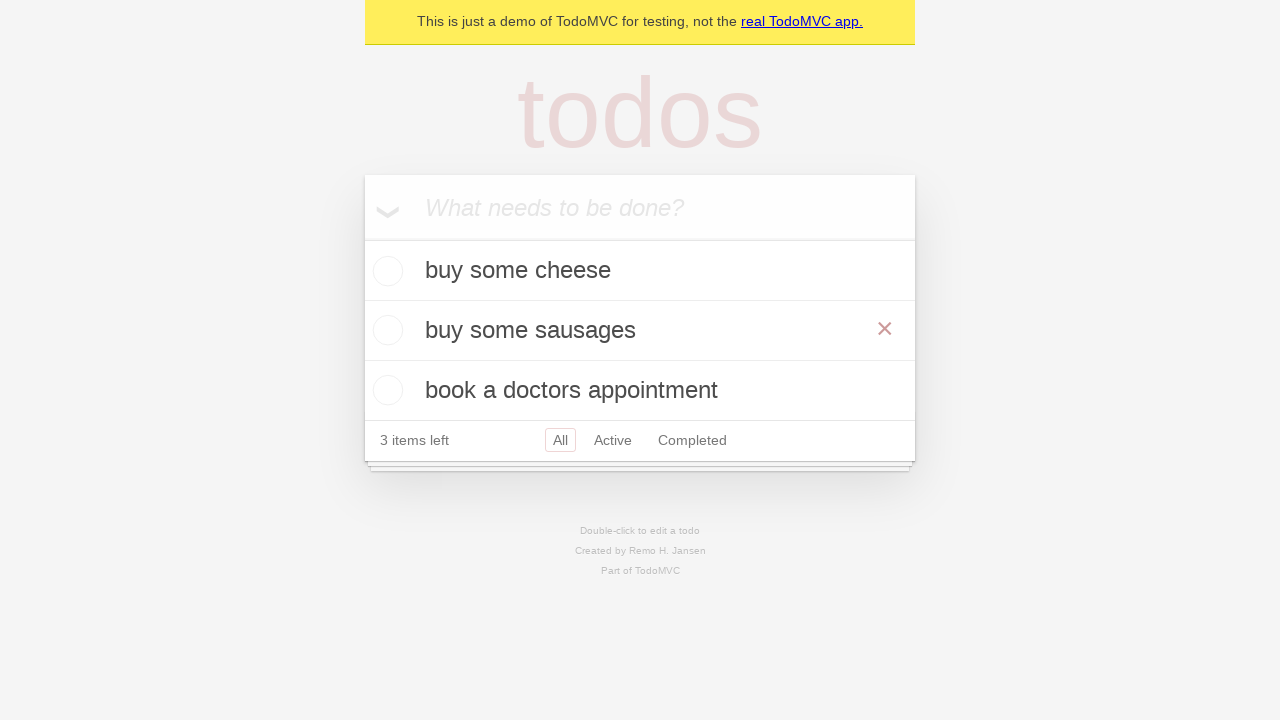